Tests filling a text field using name selector

Starting URL: http://seleniumplayground.vectordesign.gr/

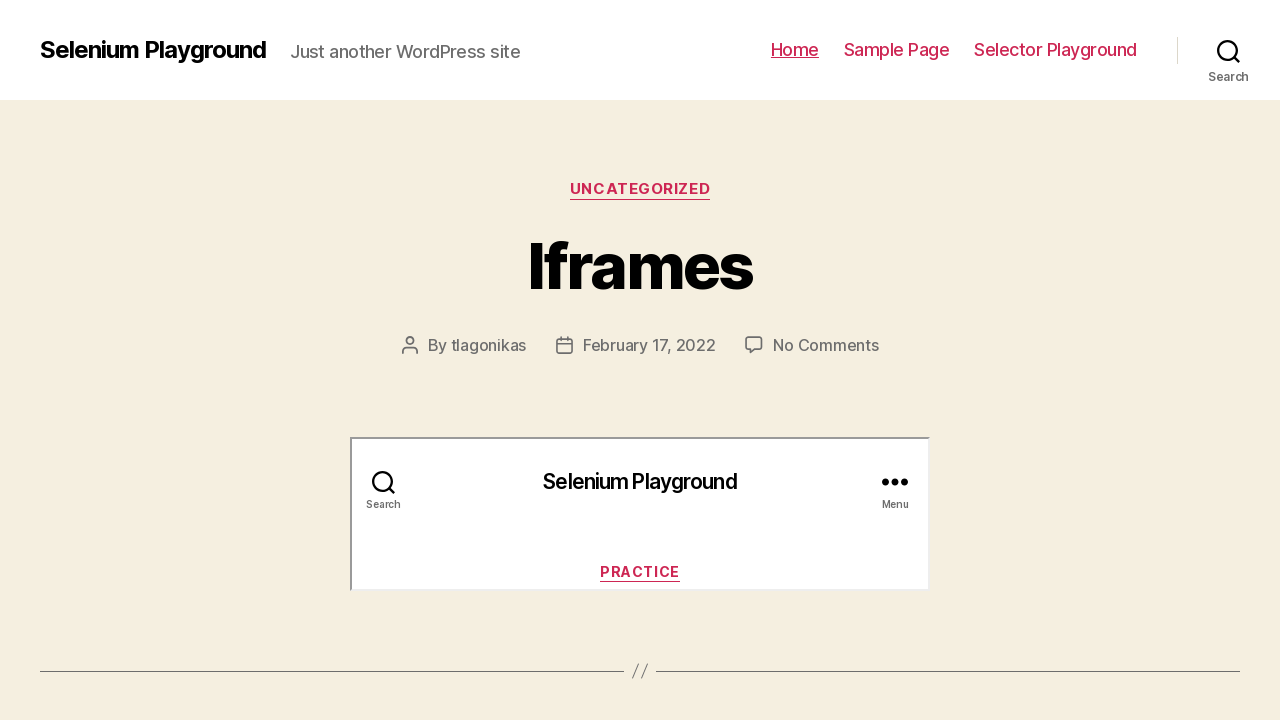

Filled text field using name selector with 'Hello Name Selector' on input[name='name-playground-field']
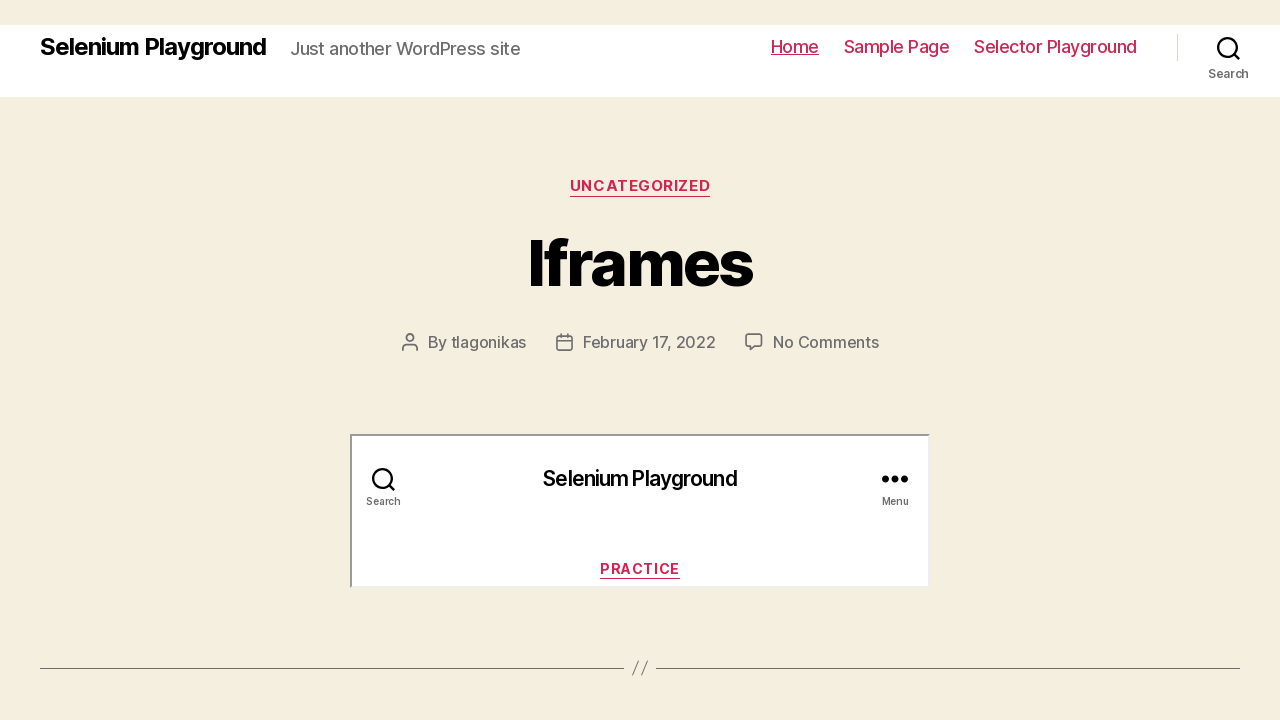

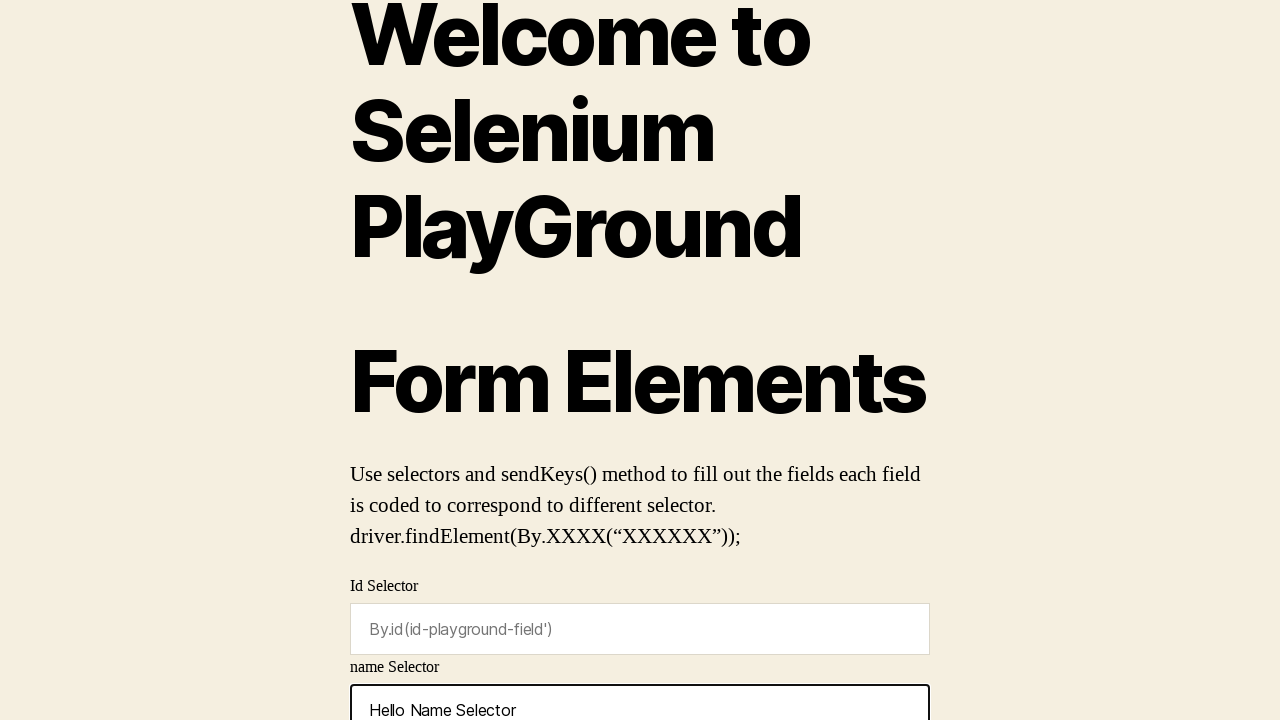